Tests dynamic properties on DEMOQA page by verifying that a button is initially disabled and becomes enabled after a delay, a button changes color, and a hidden button becomes visible after waiting.

Starting URL: https://demoqa.com/dynamic-properties

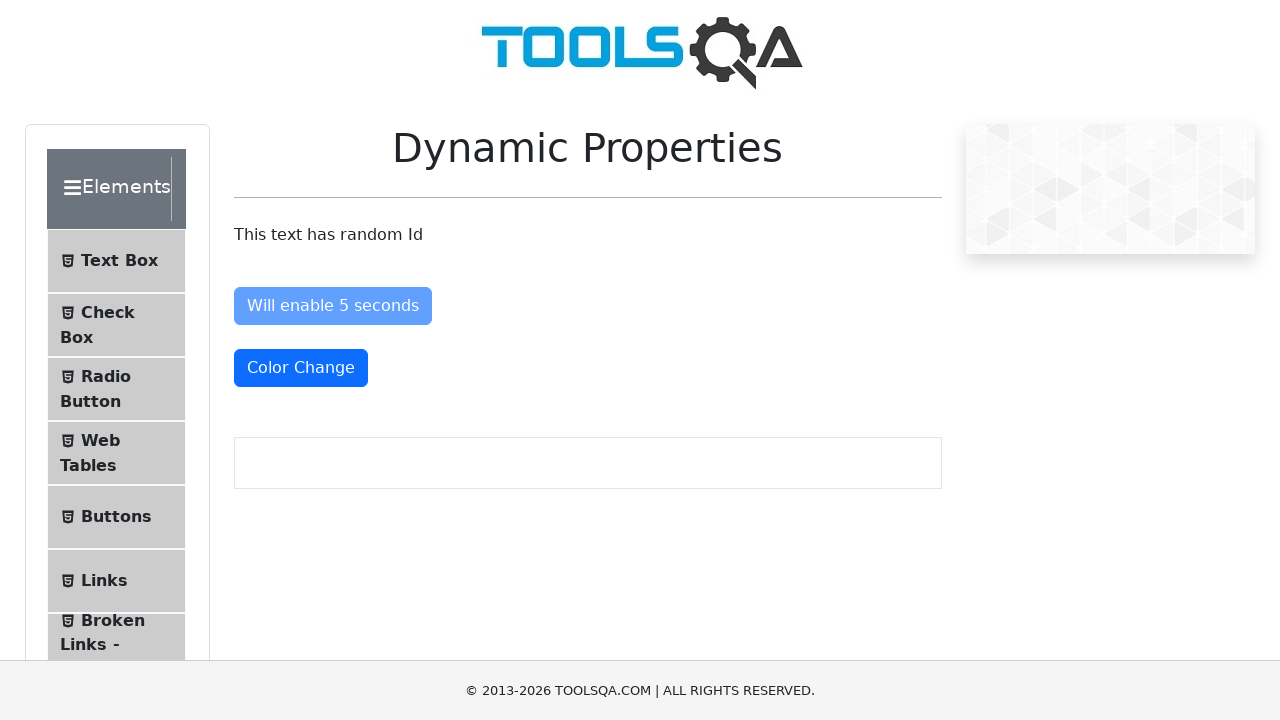

Waited for page to fully load
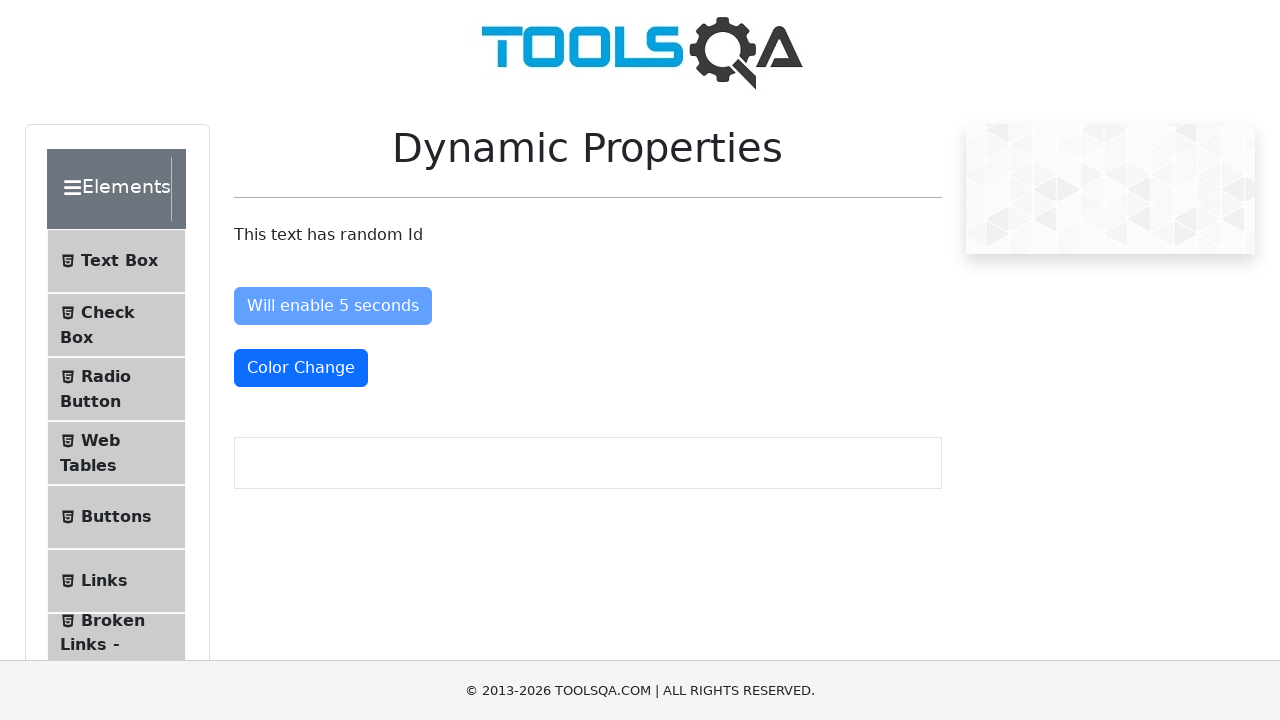

Located the first button (enableAfter)
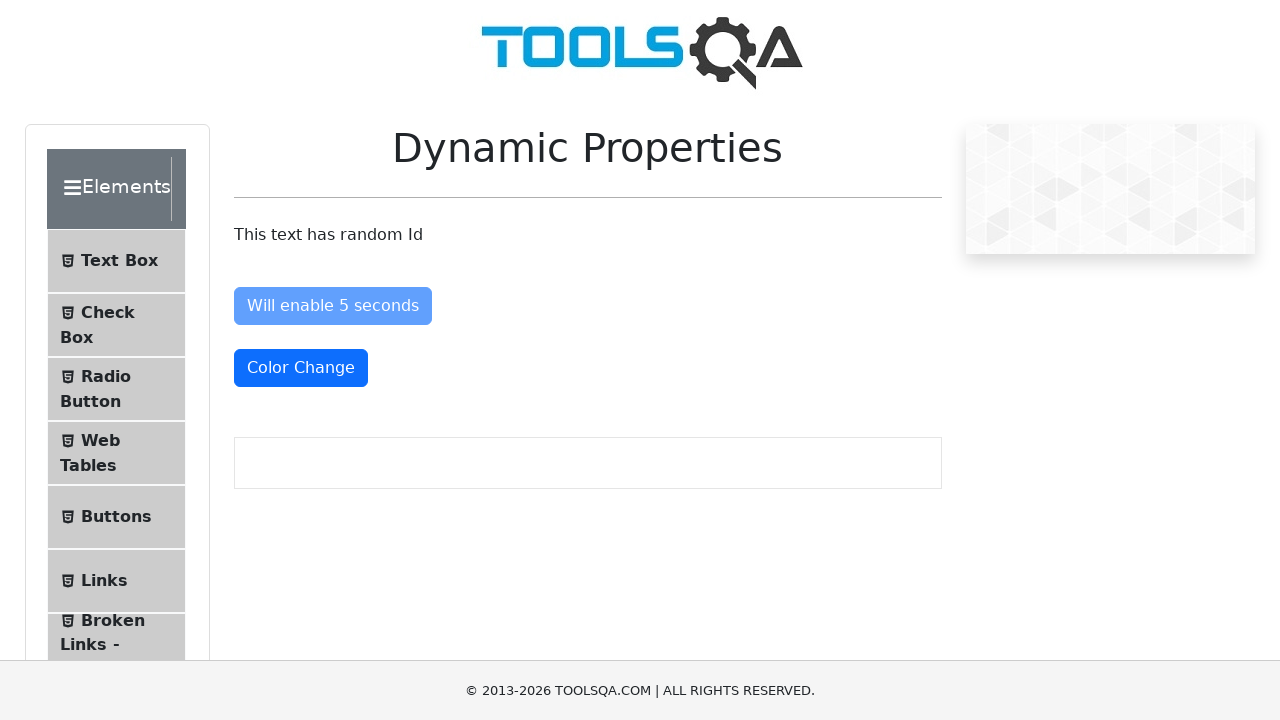

Verified first button is initially disabled
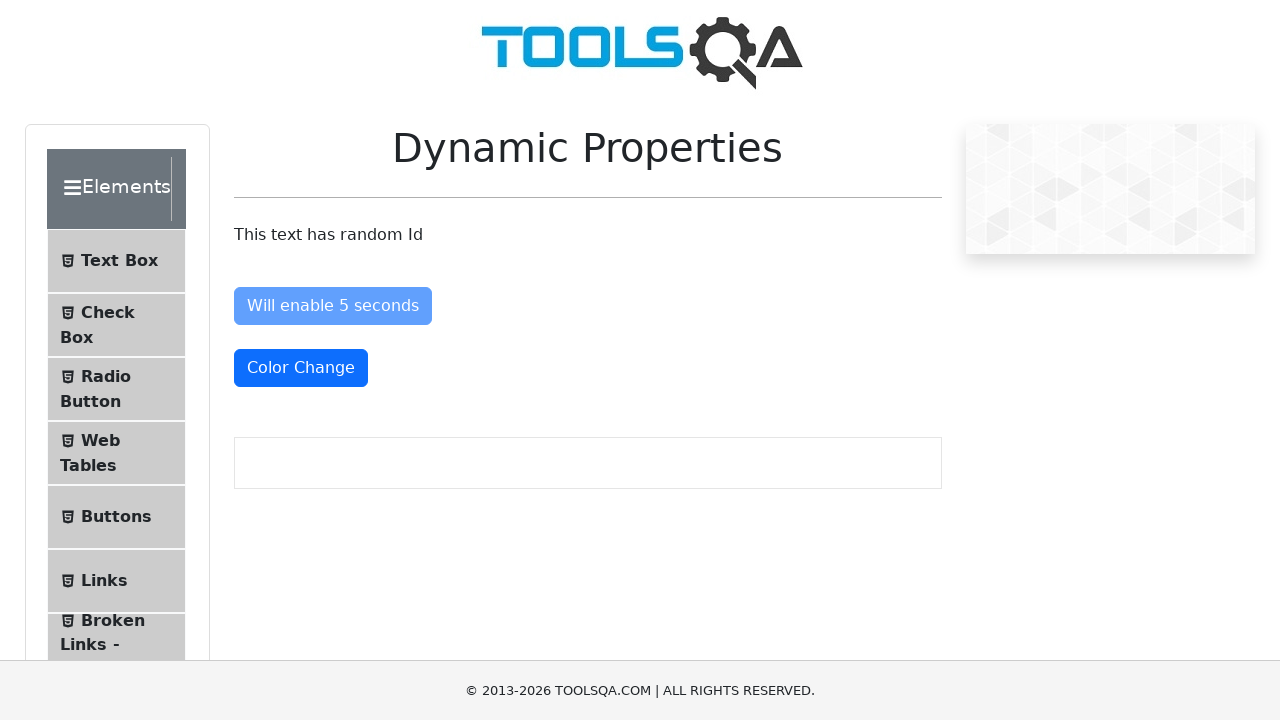

Located the color change button
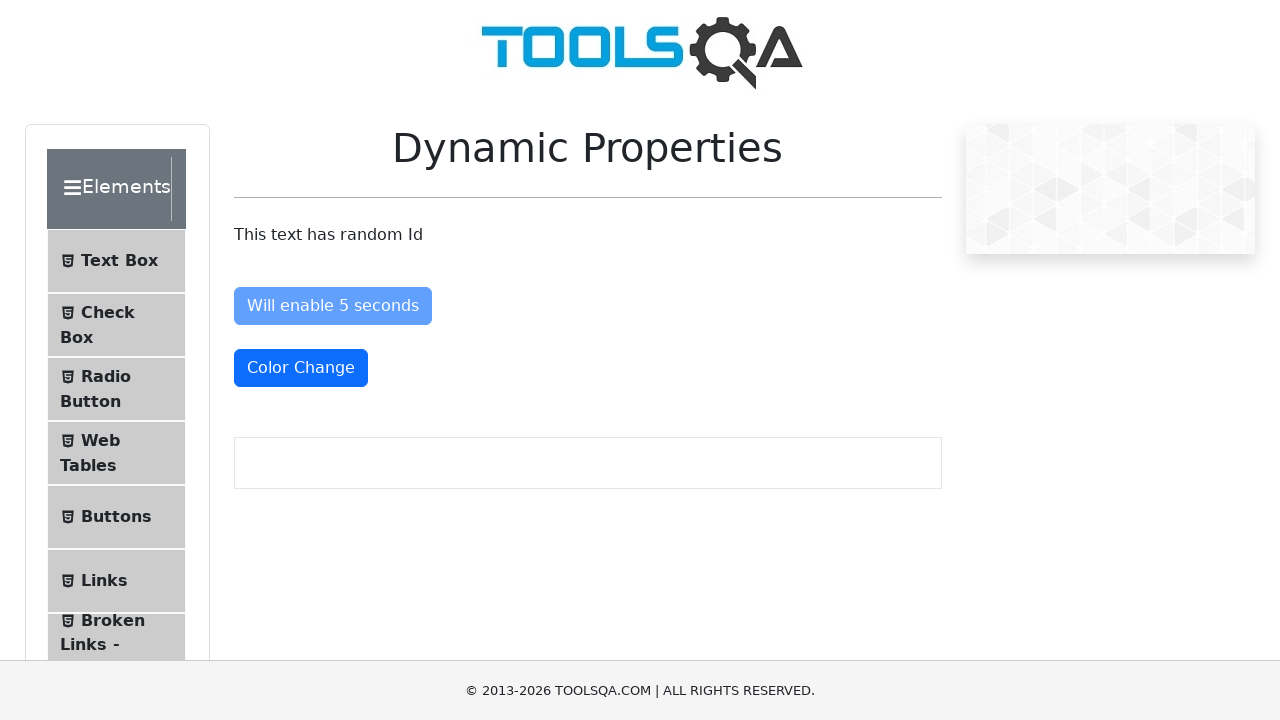

Retrieved initial color of color change button
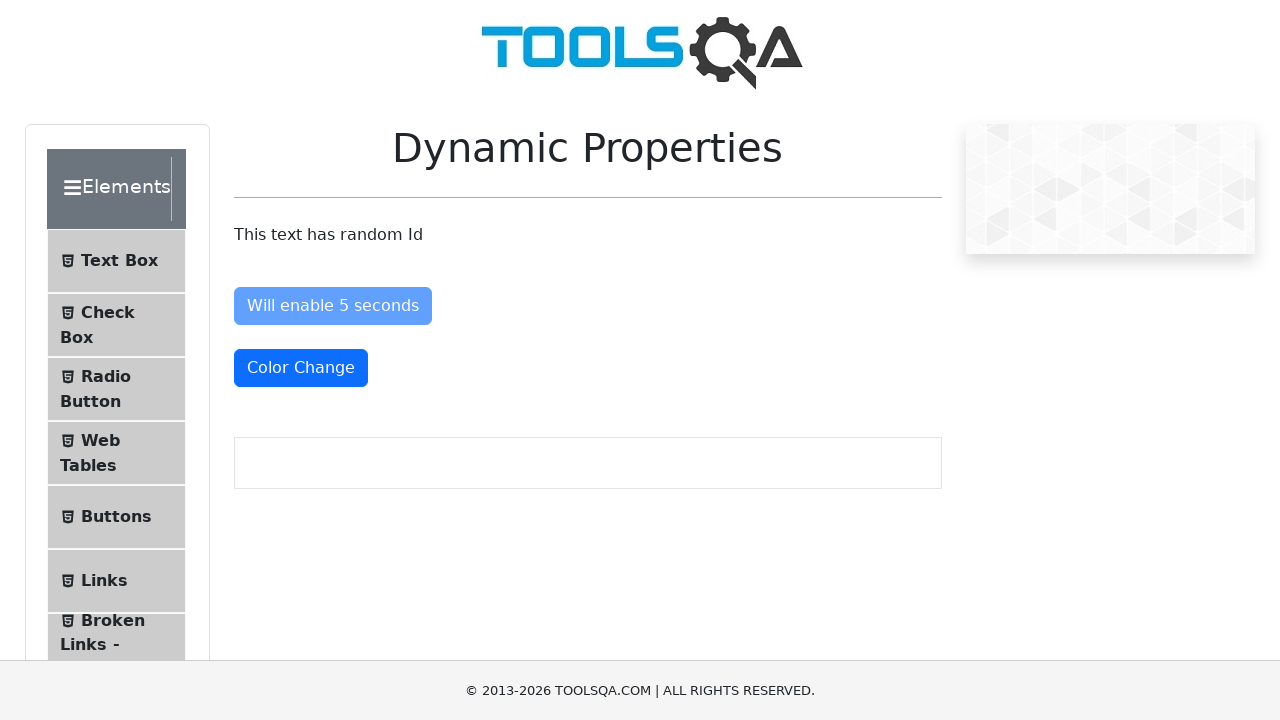

Located the third button (visibleAfter)
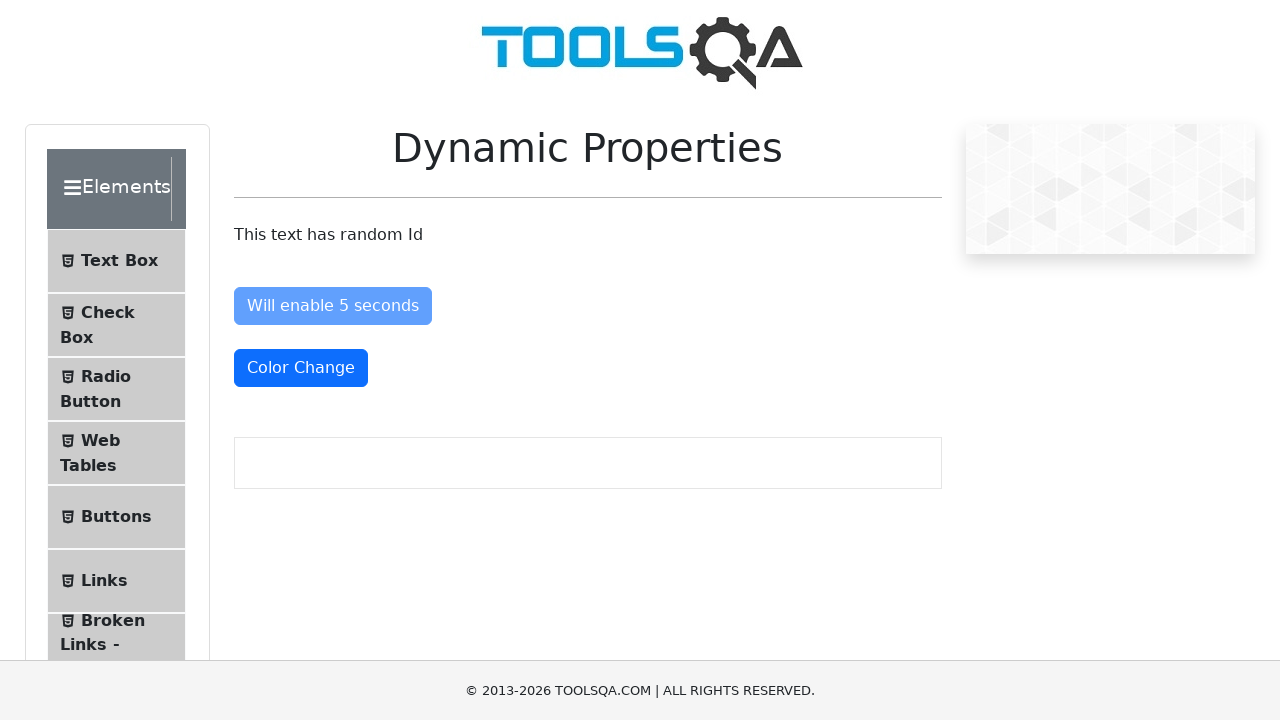

Verified third button is initially hidden
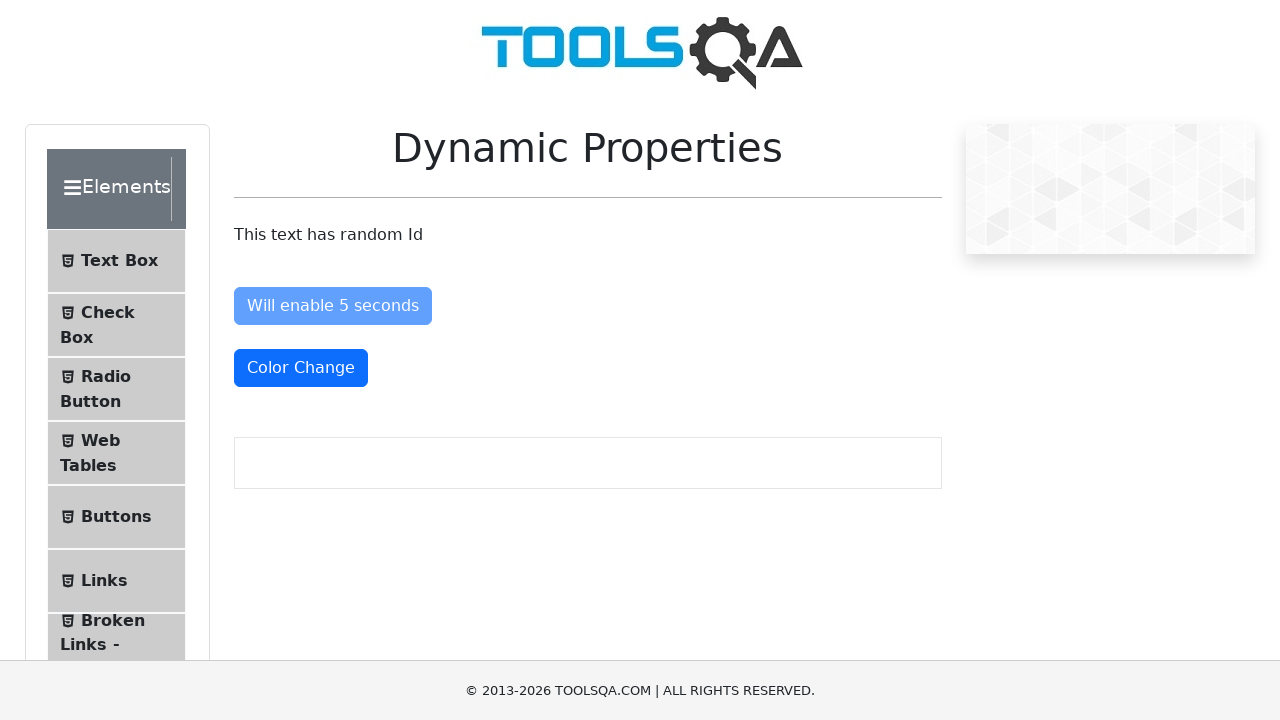

Waited 5 seconds for dynamic properties to change
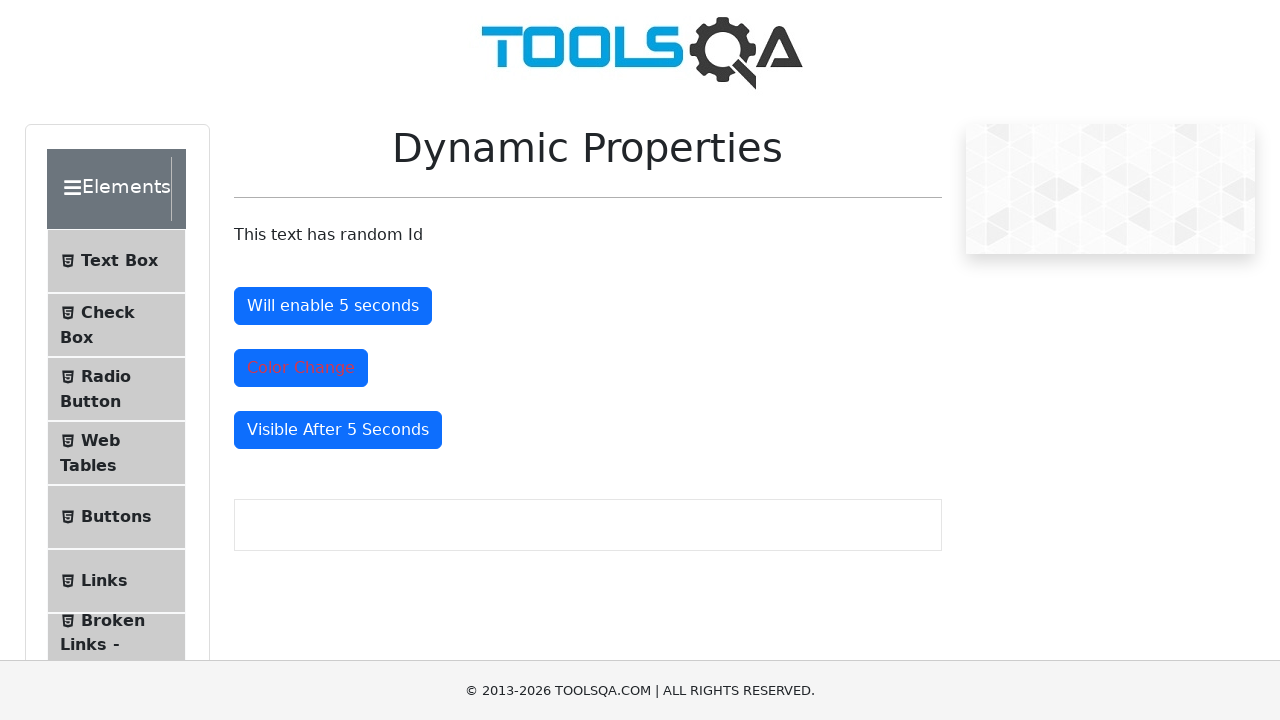

Verified first button is now enabled after delay
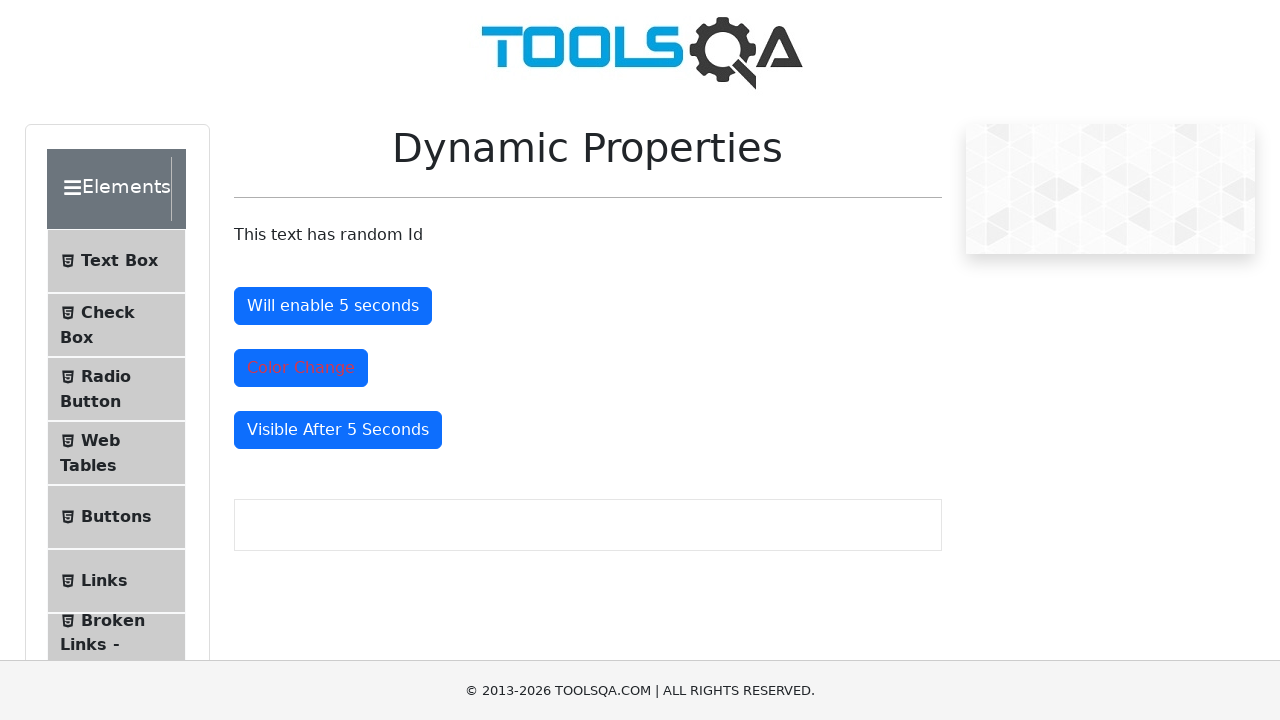

Retrieved updated color of color change button
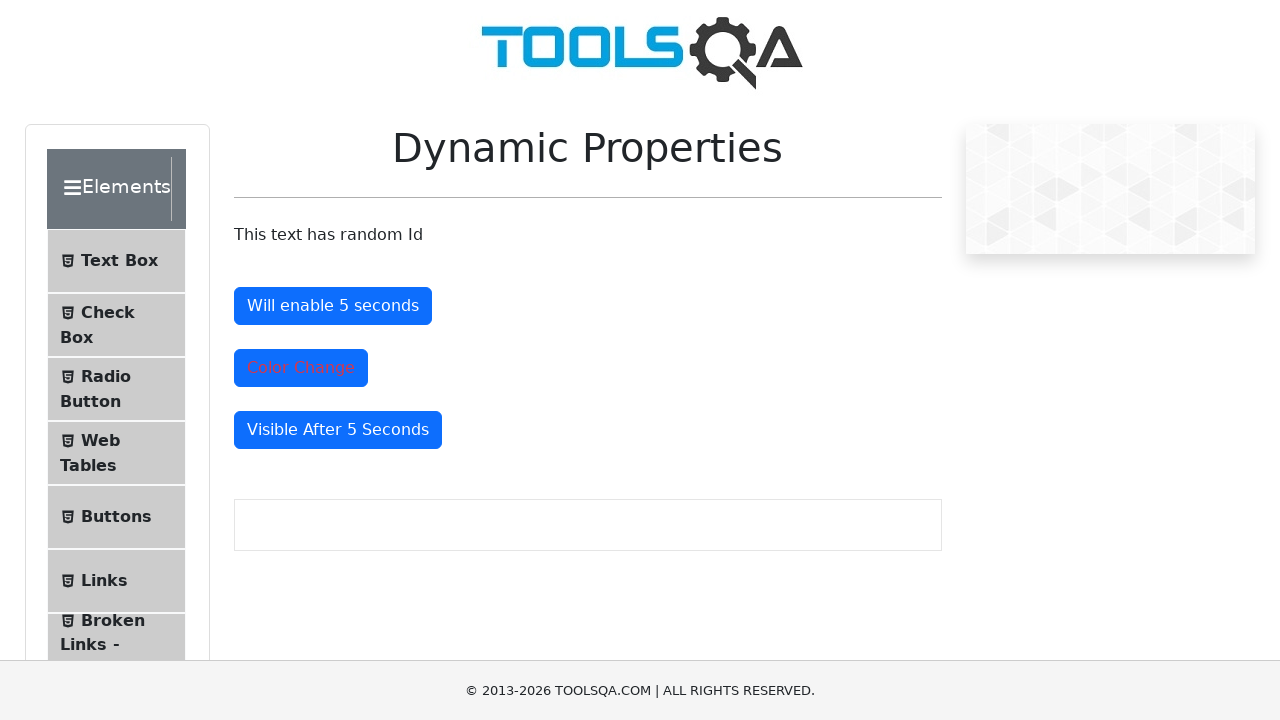

Verified color change button color has changed
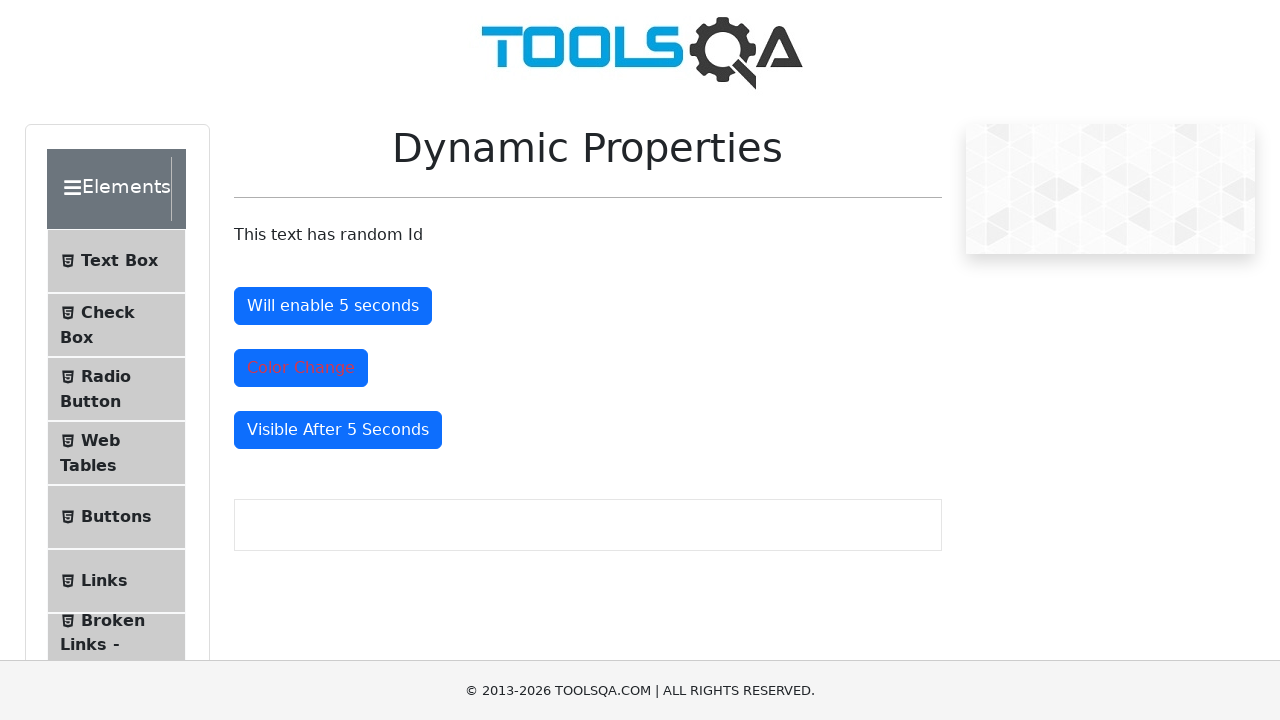

Verified third button is now visible after delay
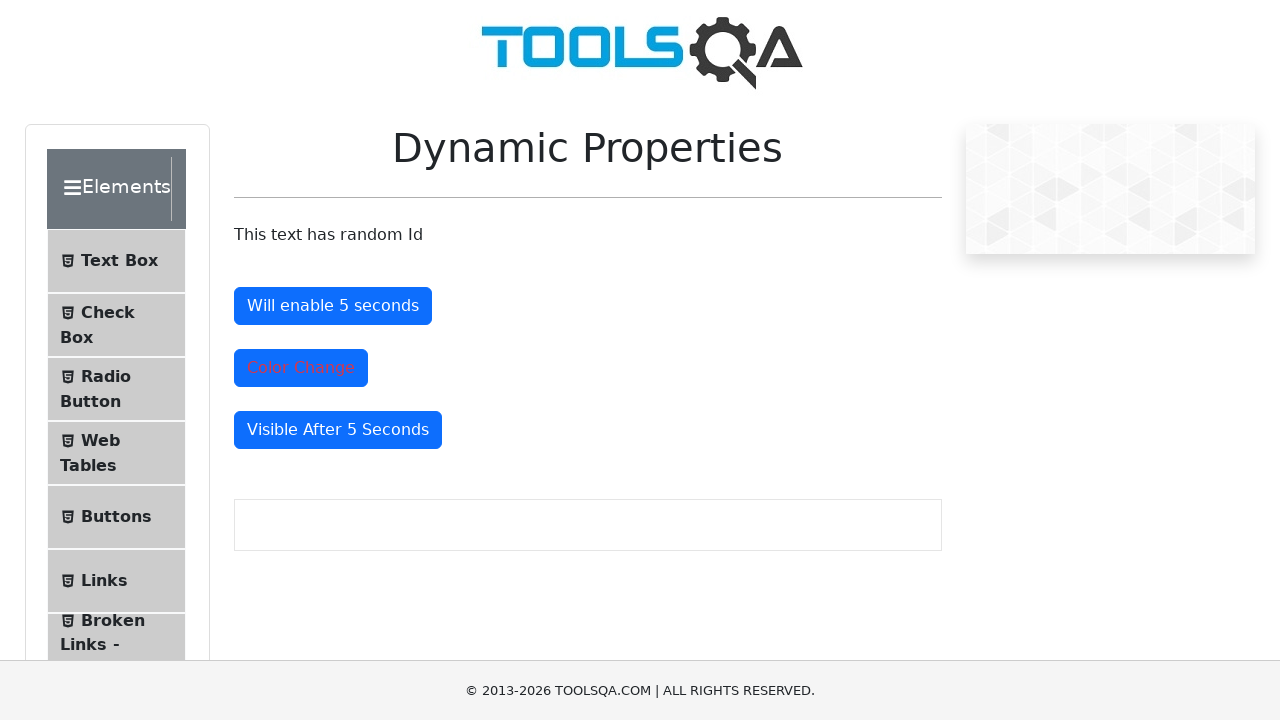

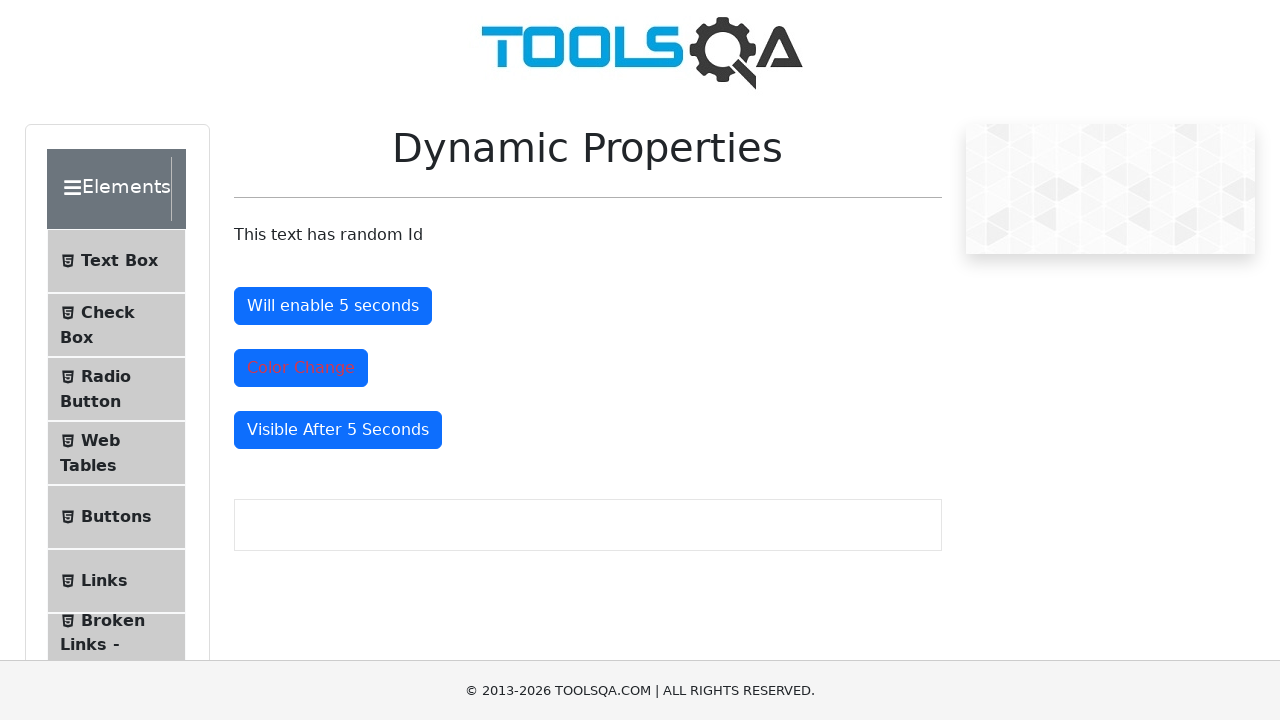